Tests tooltip functionality by getting tooltip attributes and hovering over elements to display tooltips

Starting URL: https://www.w3schools.com/css/css_tooltip.asp

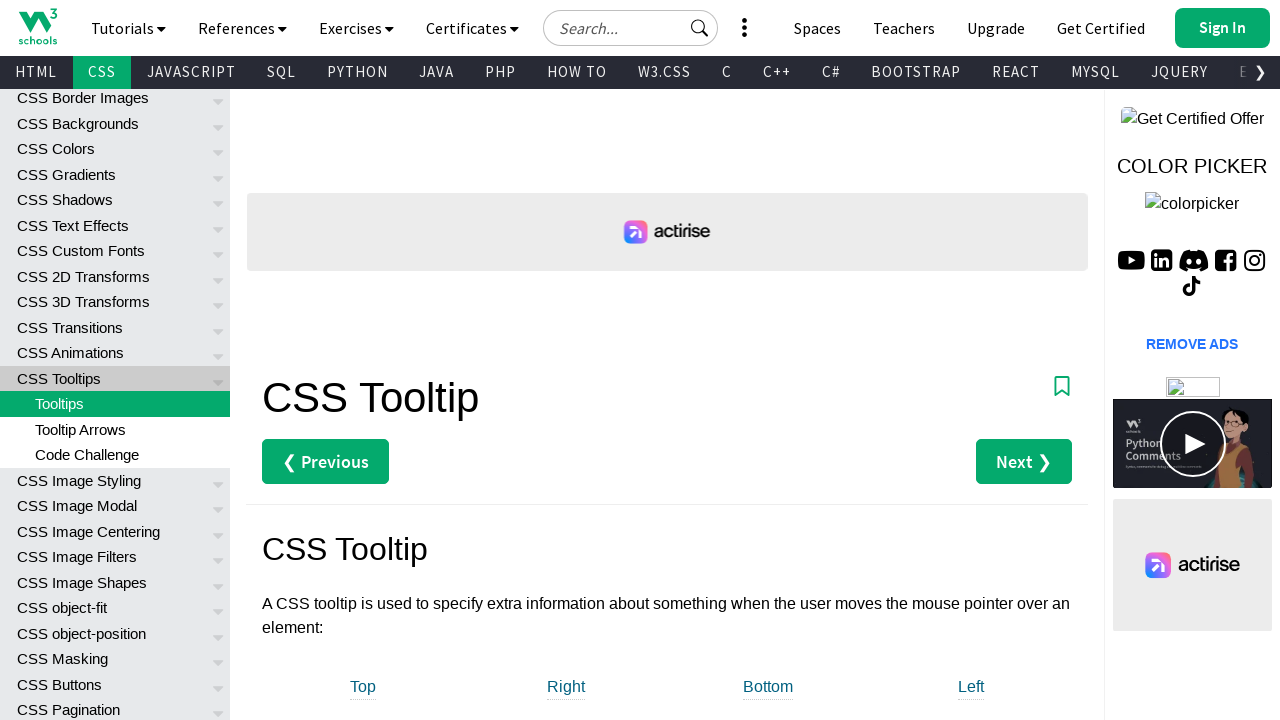

Located Bootstrap Tutorial element
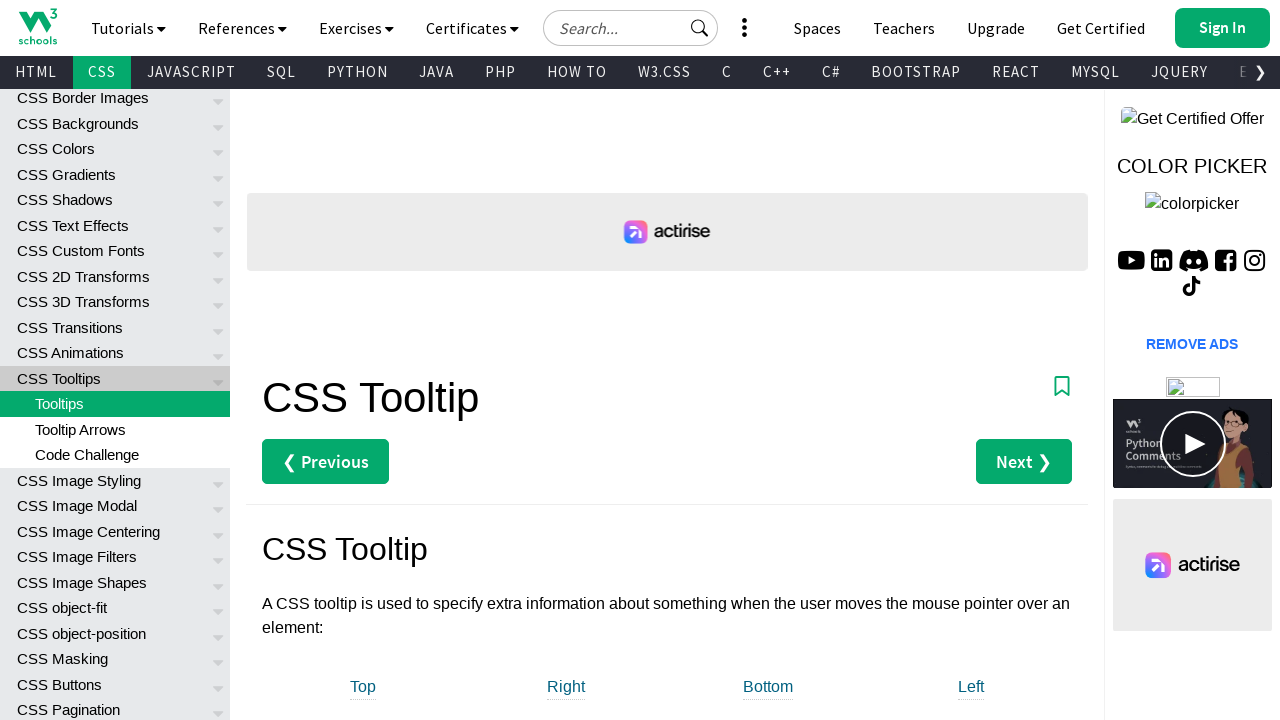

Retrieved title attribute from Bootstrap Tutorial element: Bootstrap Tutorial
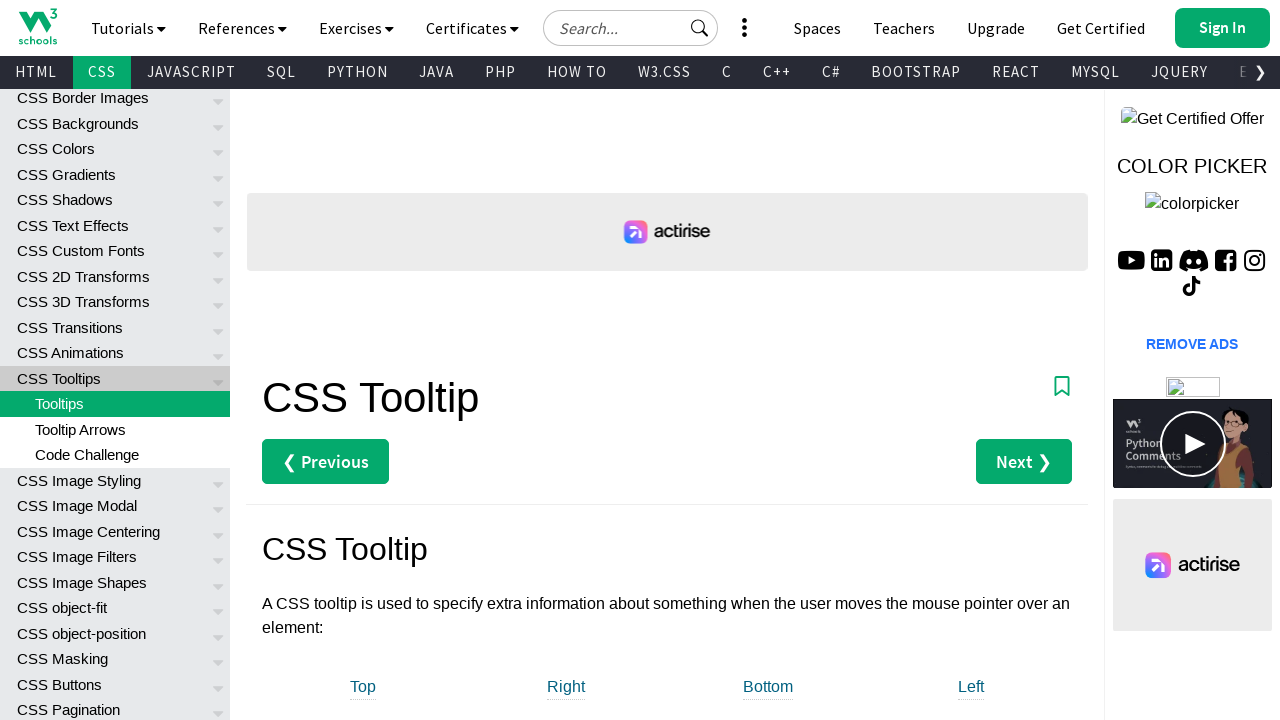

Printed title text to console
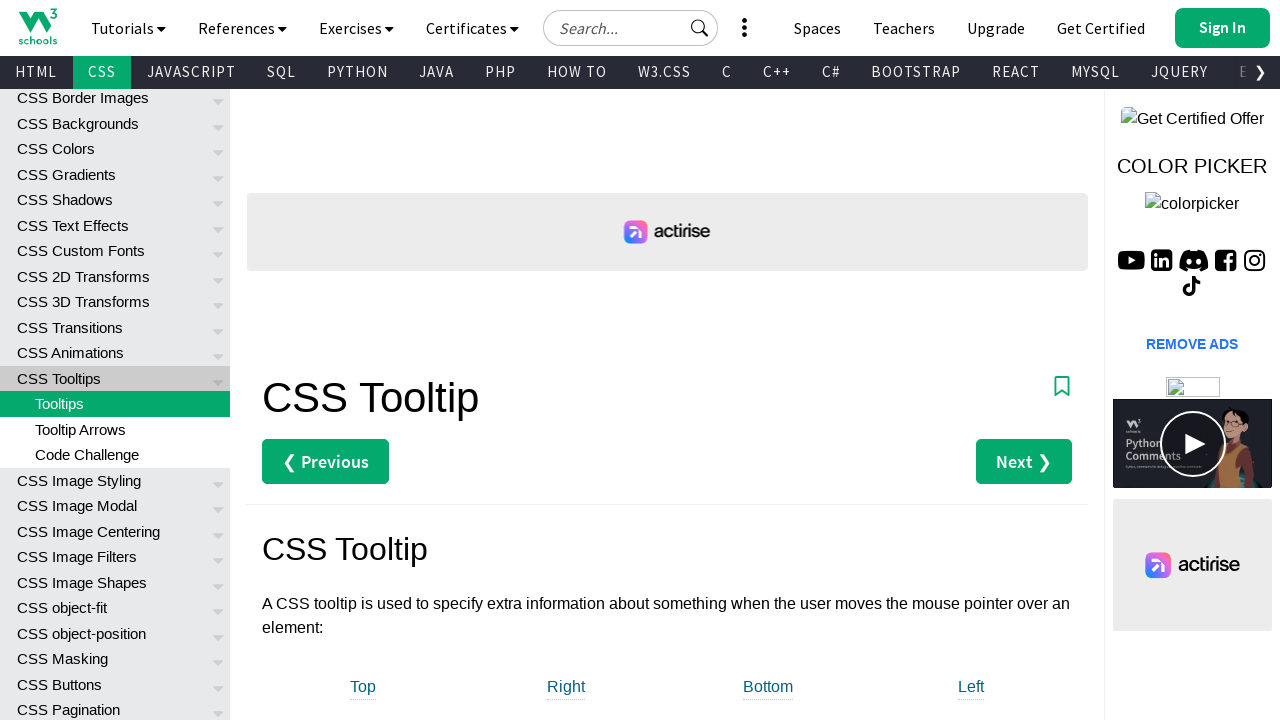

Located the third tooltip element
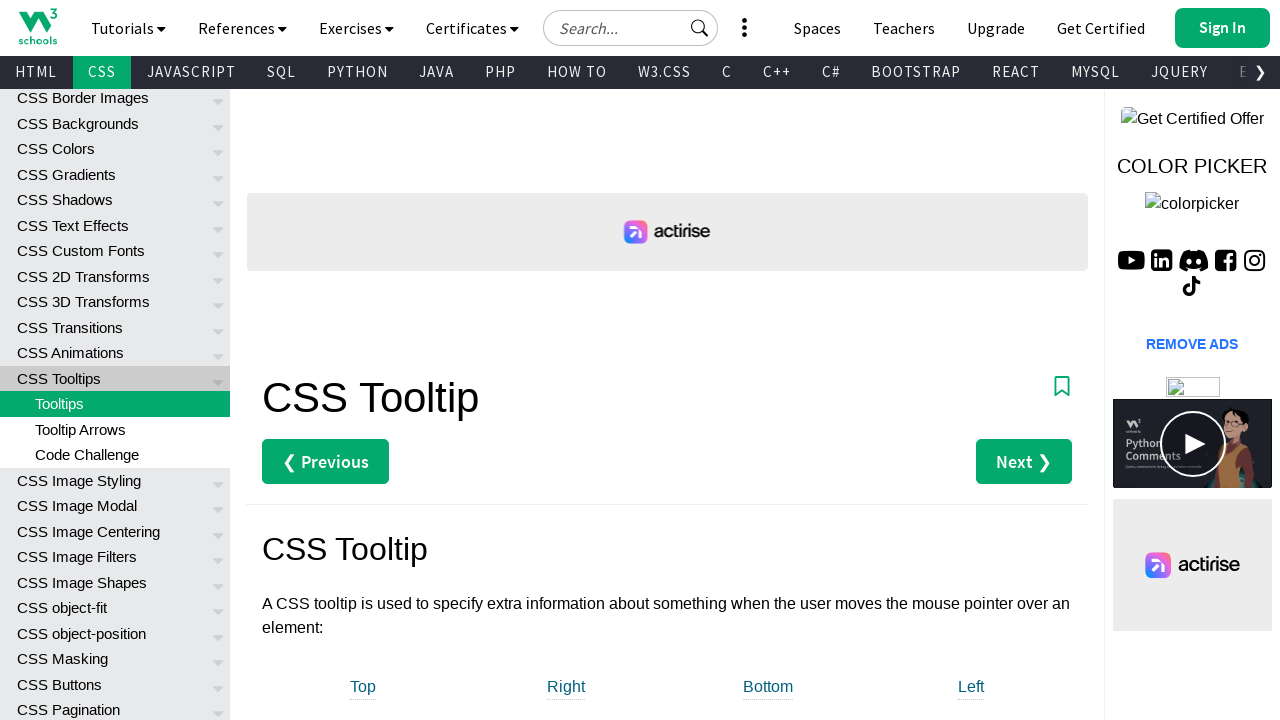

Hovered over the third tooltip element to display tooltip at (768, 688) on (//*[@class='tooltip'])[3]
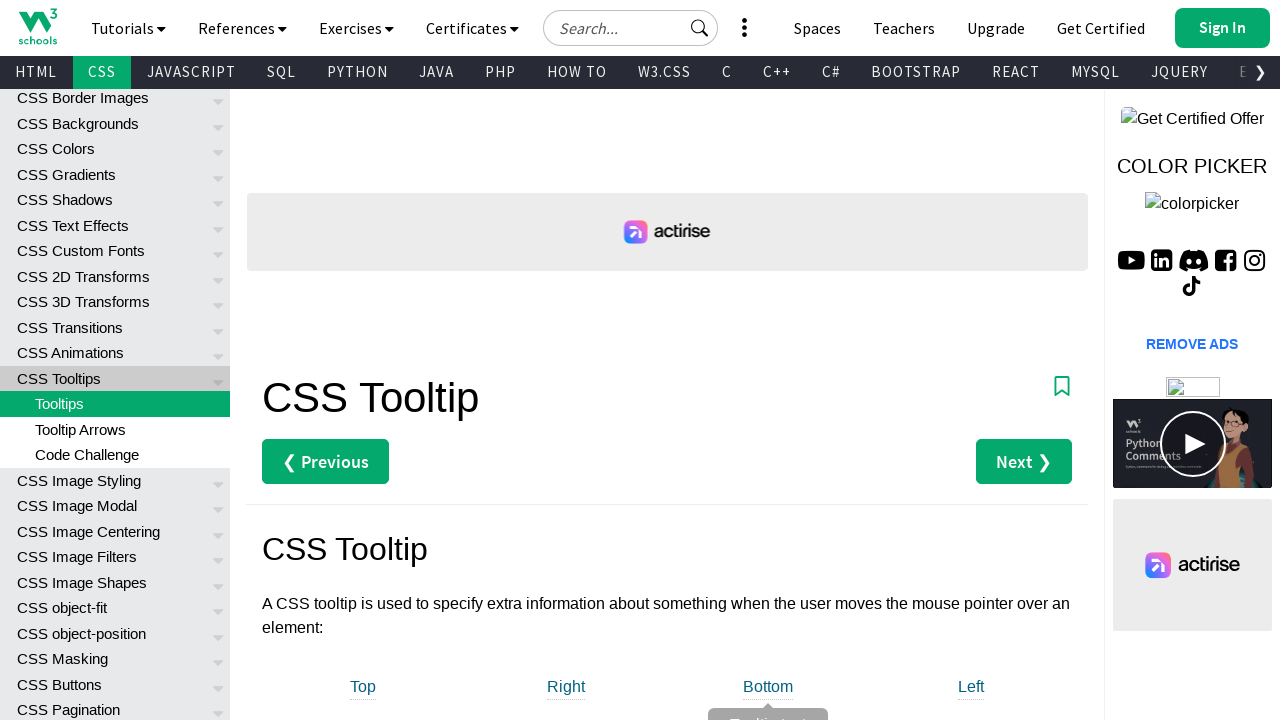

Located tooltip text element within the third tooltip
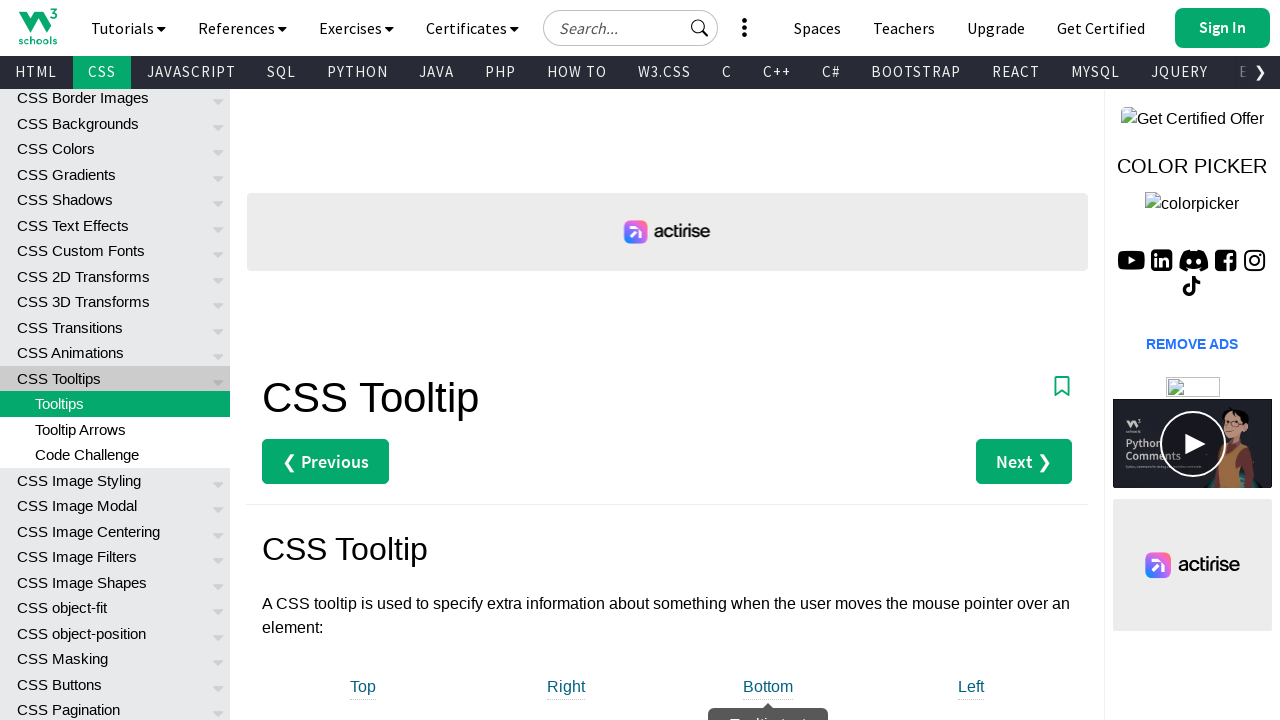

Retrieved tooltip text content: Tooltip text
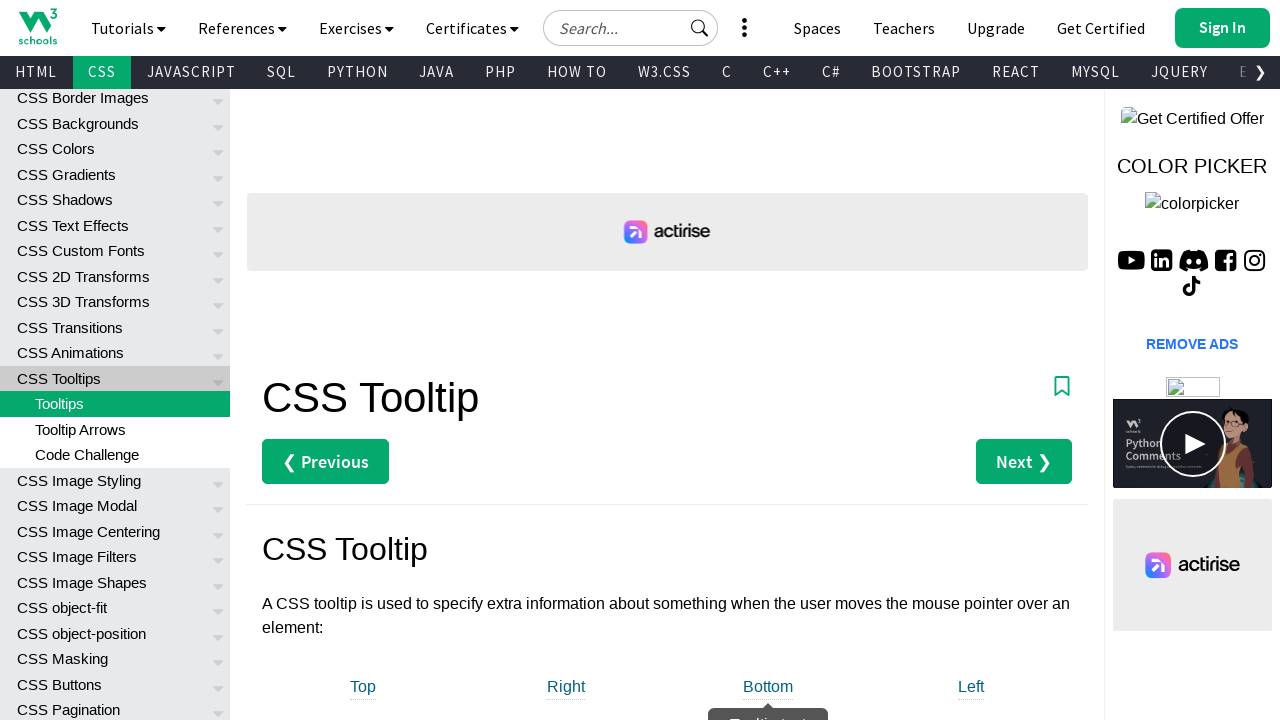

Printed tooltip text to console
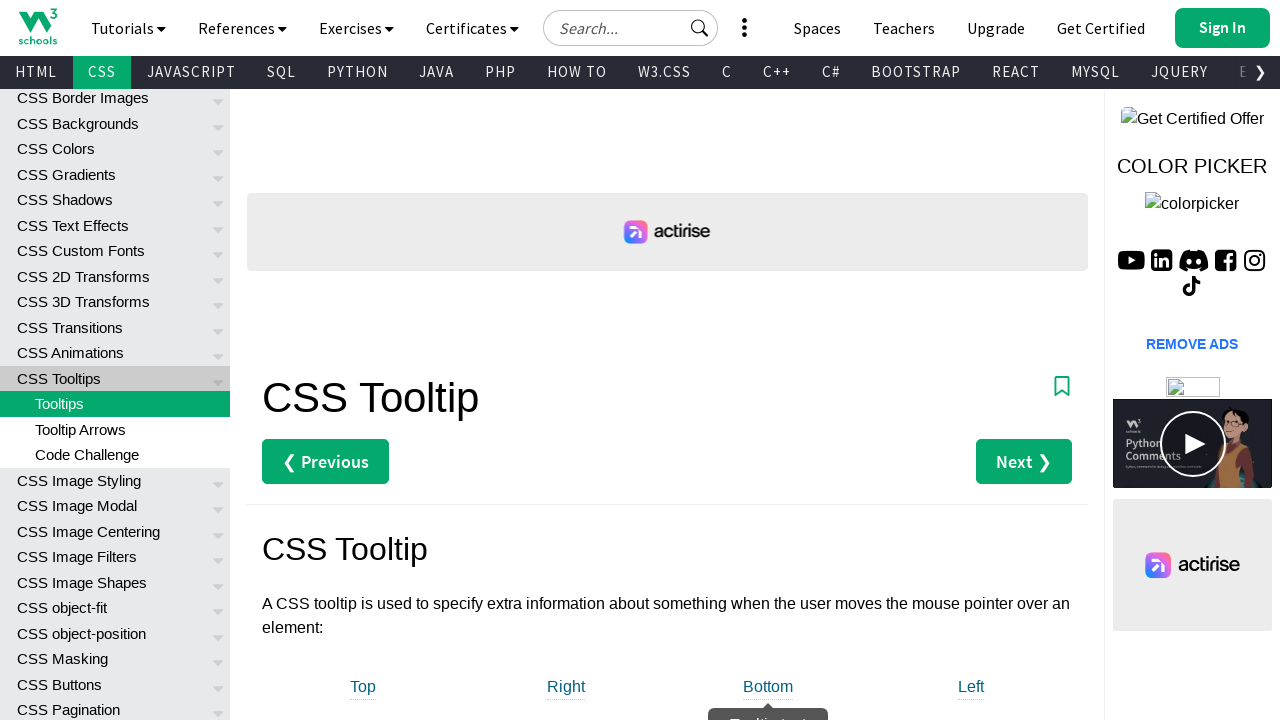

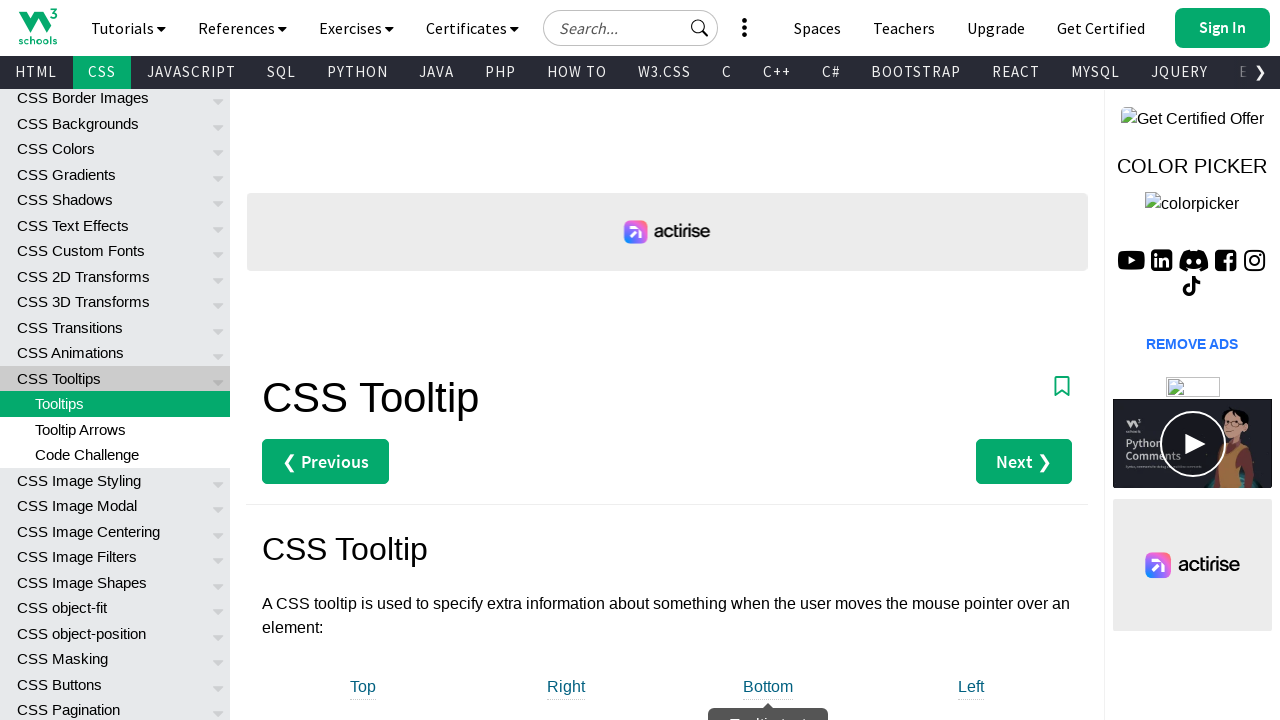